Tests an accordion FAQ component by clicking on each accordion button (0-7) and verifying the expanded panel shows the correct Russian text for each FAQ item about scooter rental services.

Starting URL: https://qa-scooter.praktikum-services.ru/

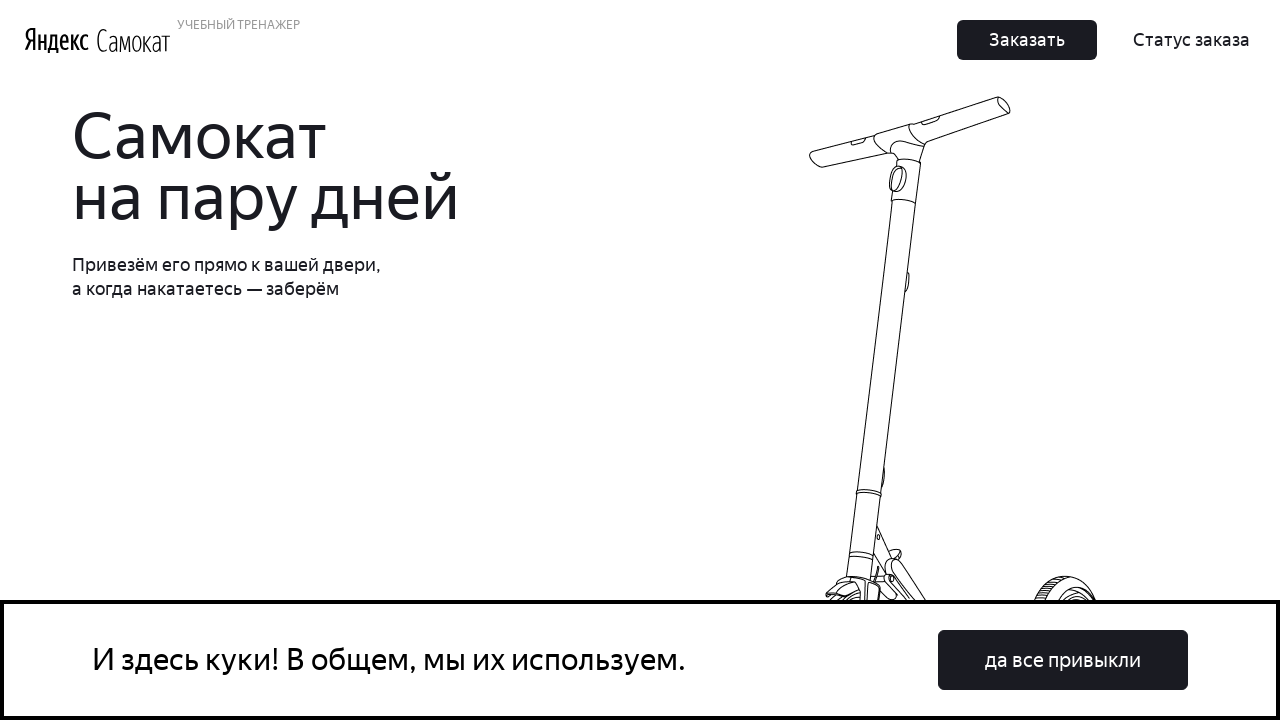

Scrolled to accordion section
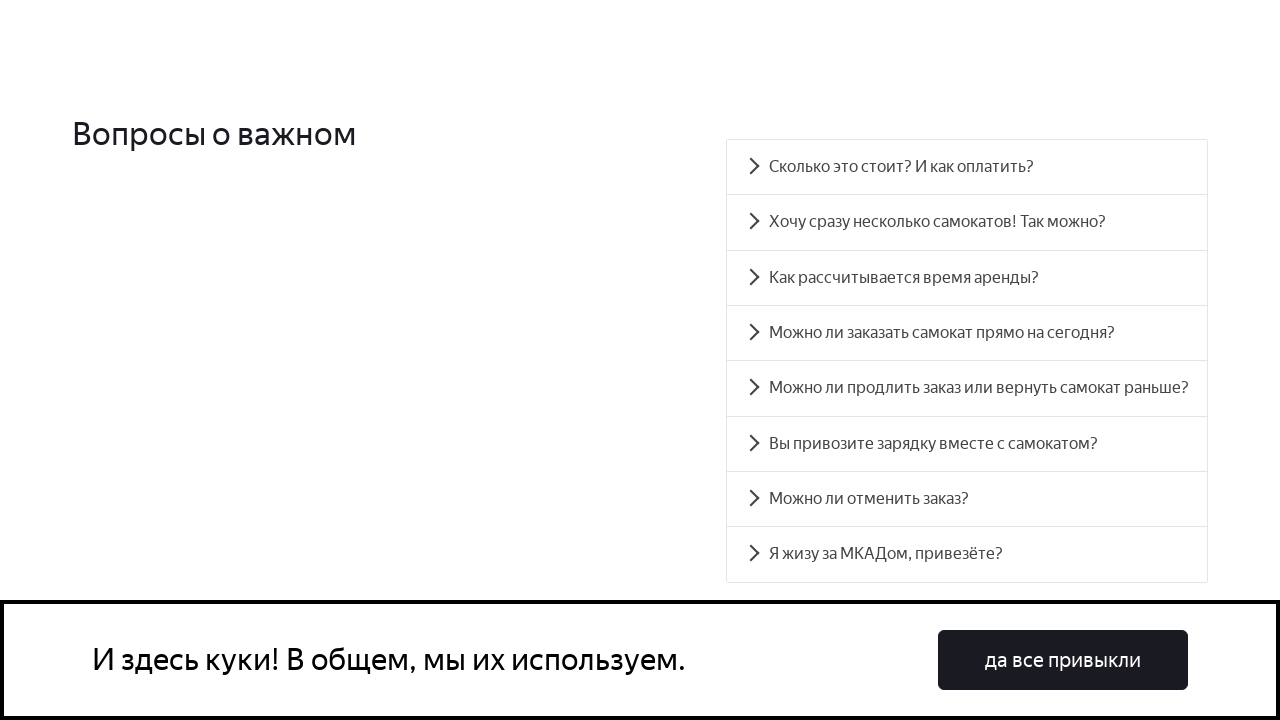

Clicked accordion button 0 at (967, 167) on [data-accordion-component='AccordionItemButton'] >> nth=0
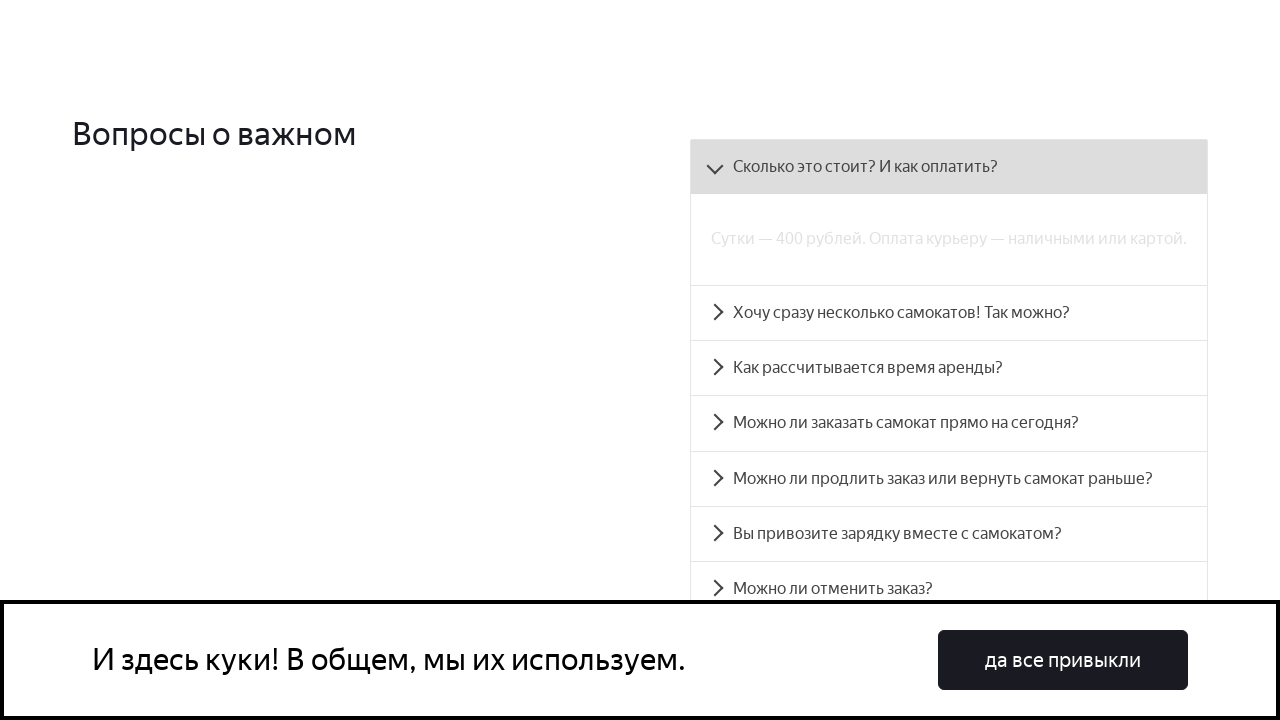

Accordion panel 0 expanded and visible
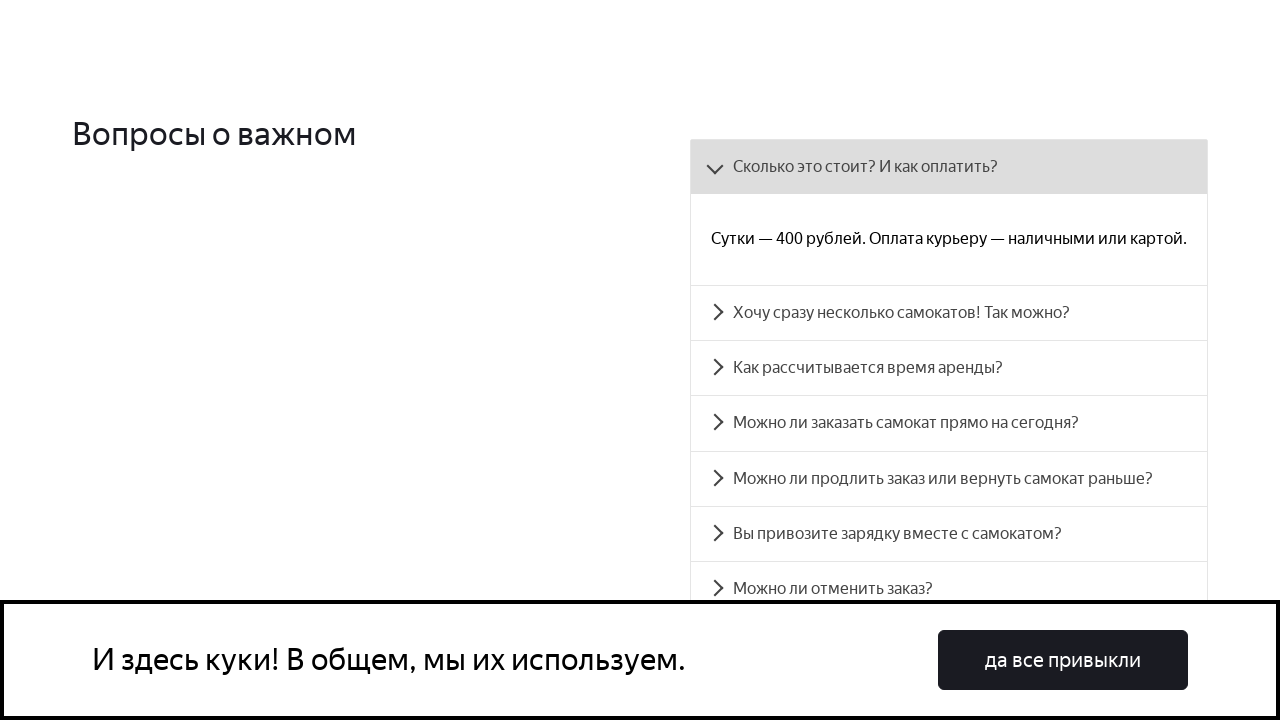

Verified accordion 0 text matches expected content
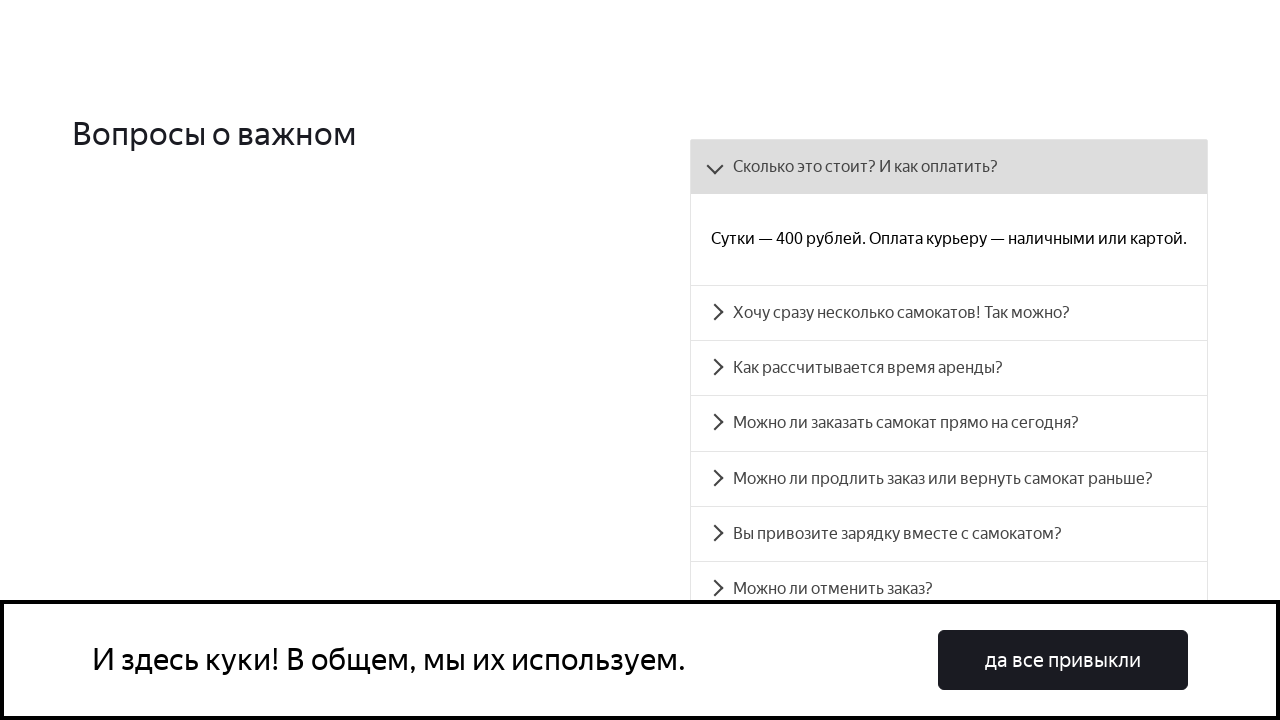

Clicked accordion button 1 at (949, 313) on [data-accordion-component='AccordionItemButton'] >> nth=1
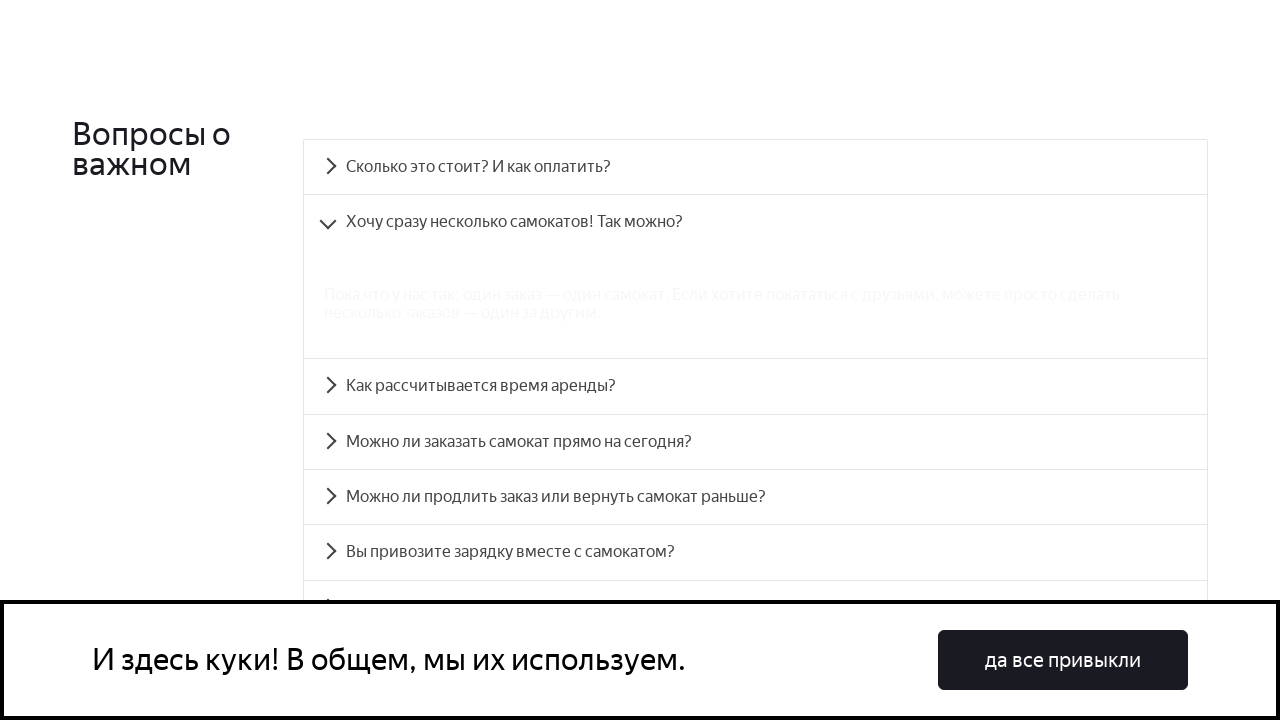

Accordion panel 1 expanded and visible
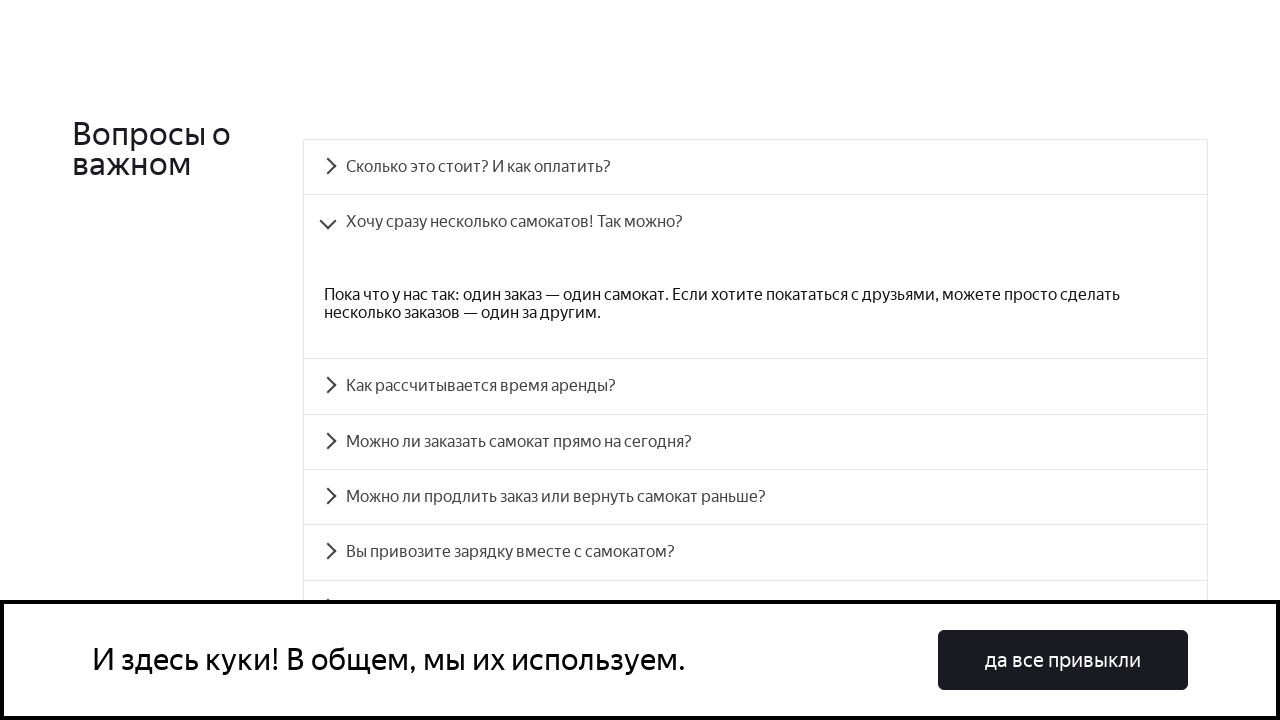

Verified accordion 1 text matches expected content
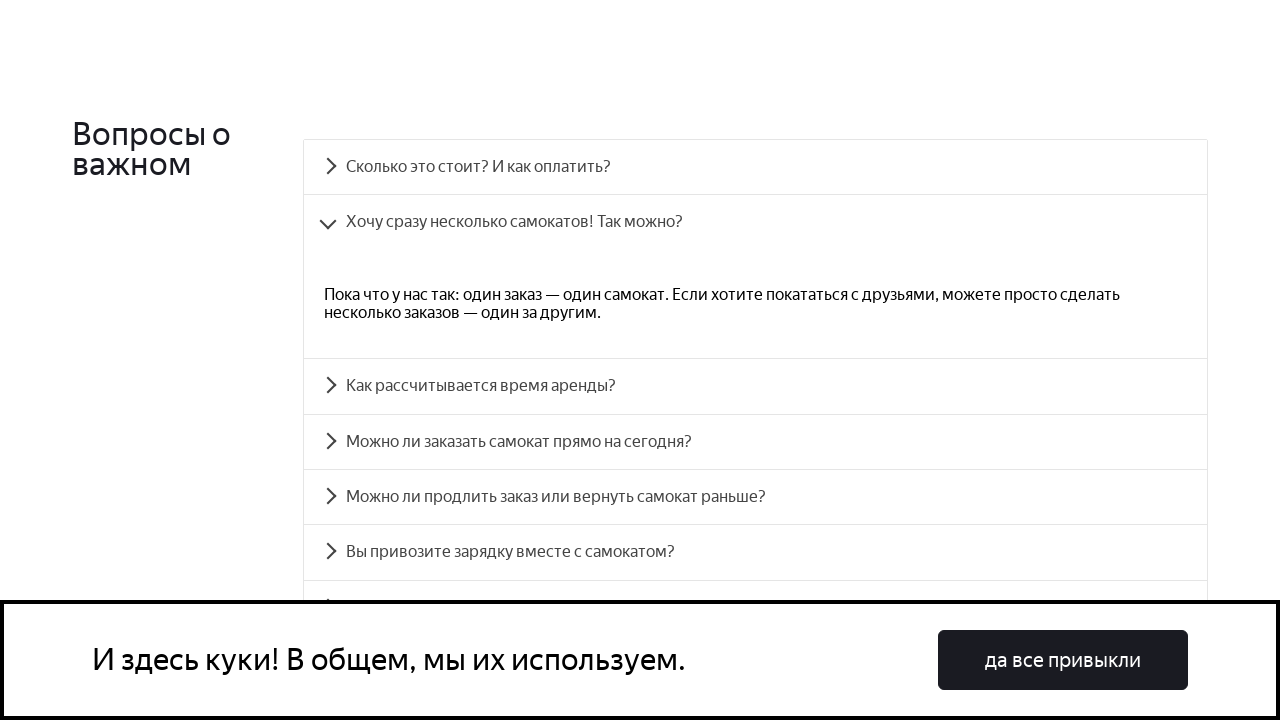

Clicked accordion button 2 at (755, 386) on [data-accordion-component='AccordionItemButton'] >> nth=2
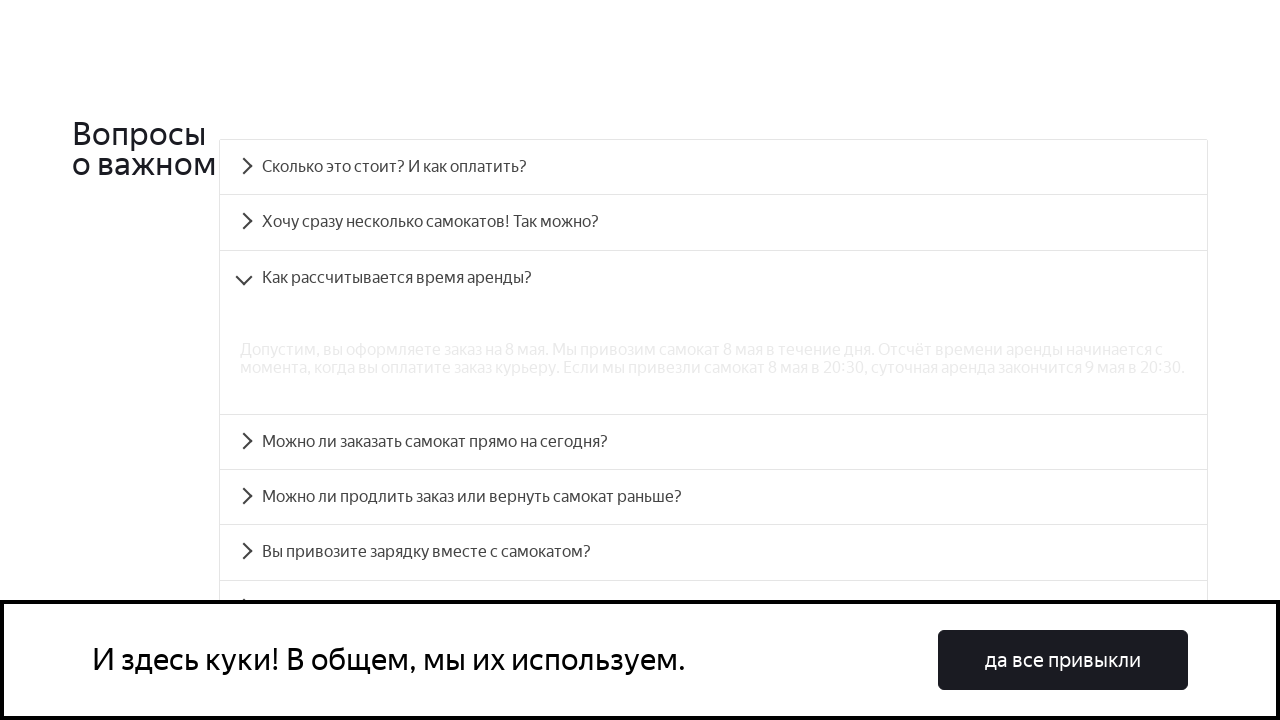

Accordion panel 2 expanded and visible
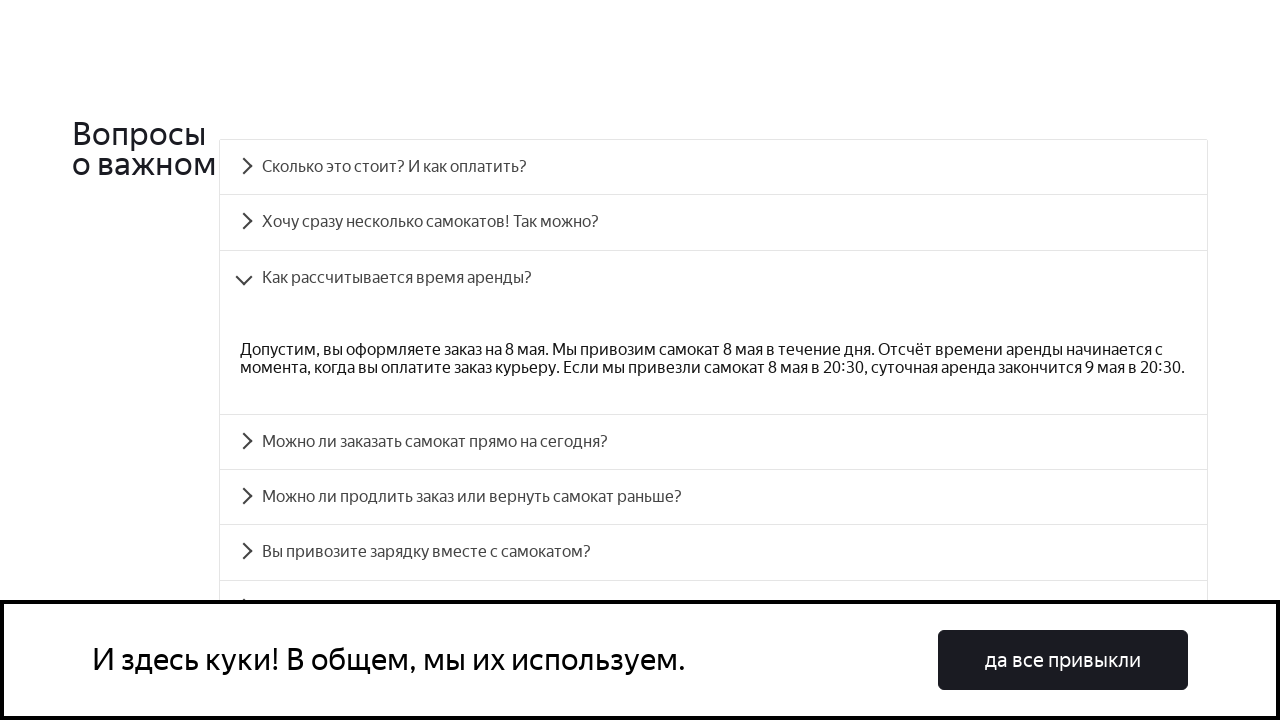

Verified accordion 2 text matches expected content
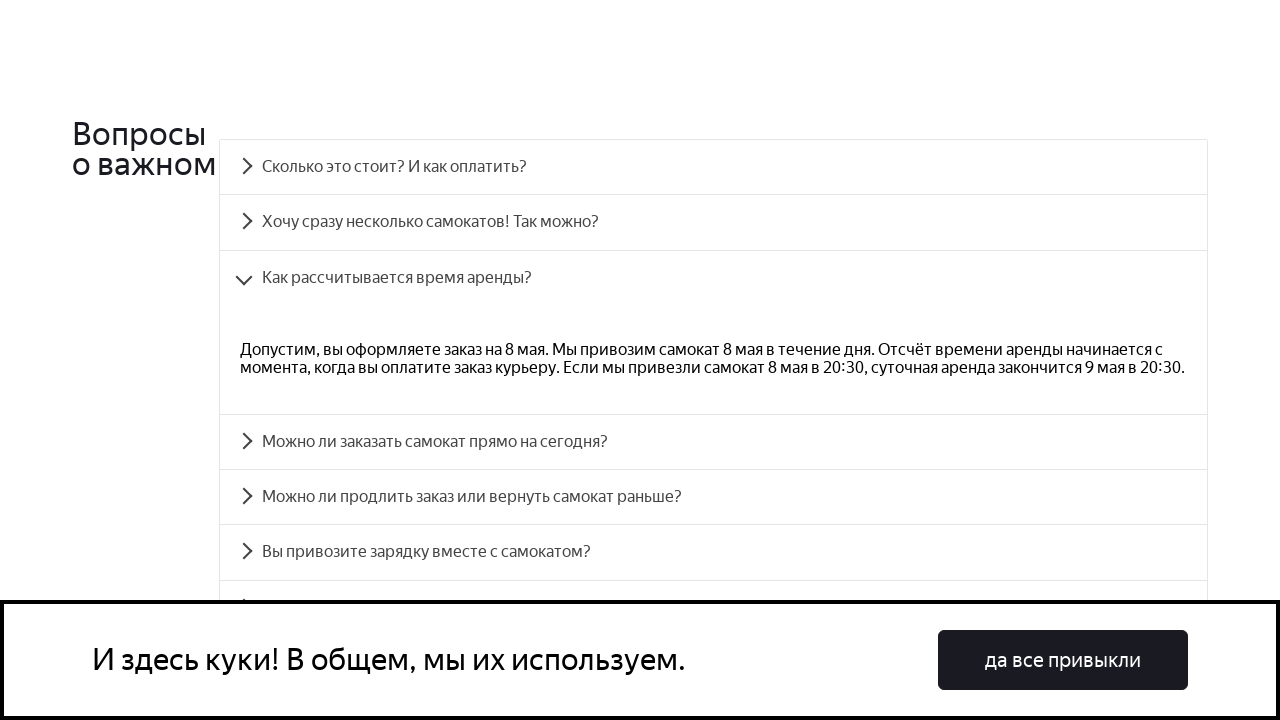

Clicked accordion button 3 at (714, 442) on [data-accordion-component='AccordionItemButton'] >> nth=3
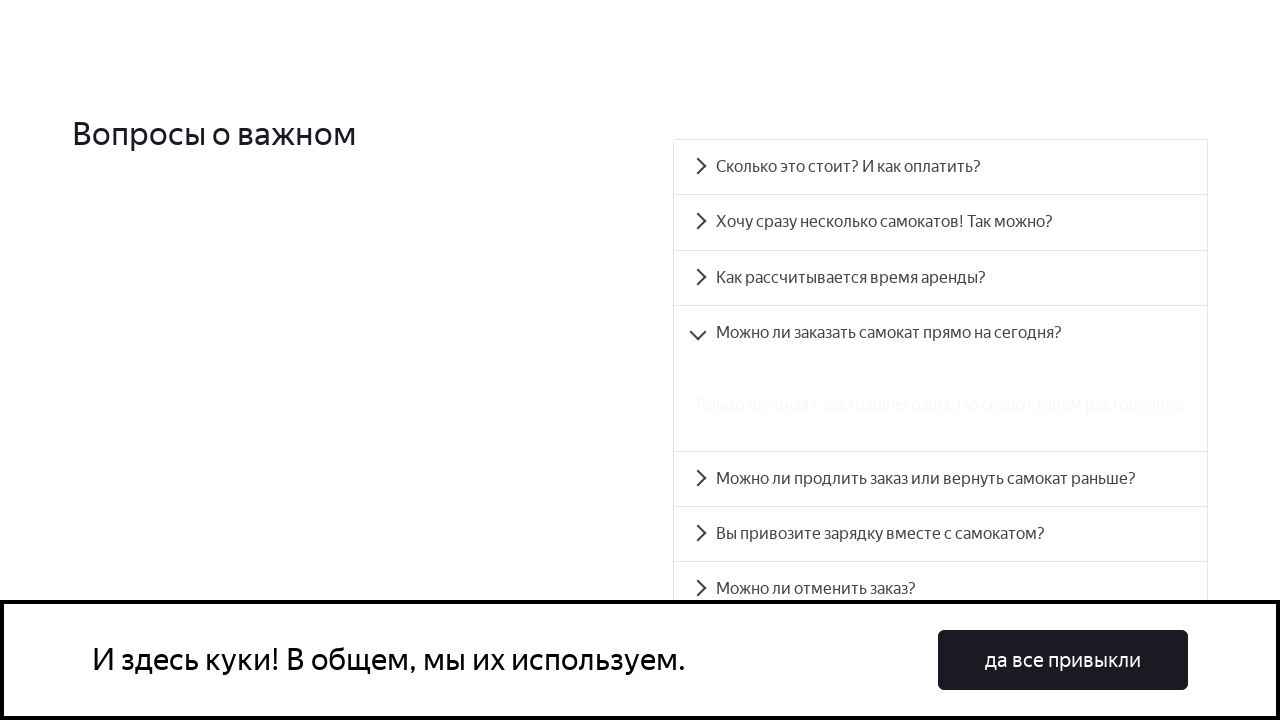

Accordion panel 3 expanded and visible
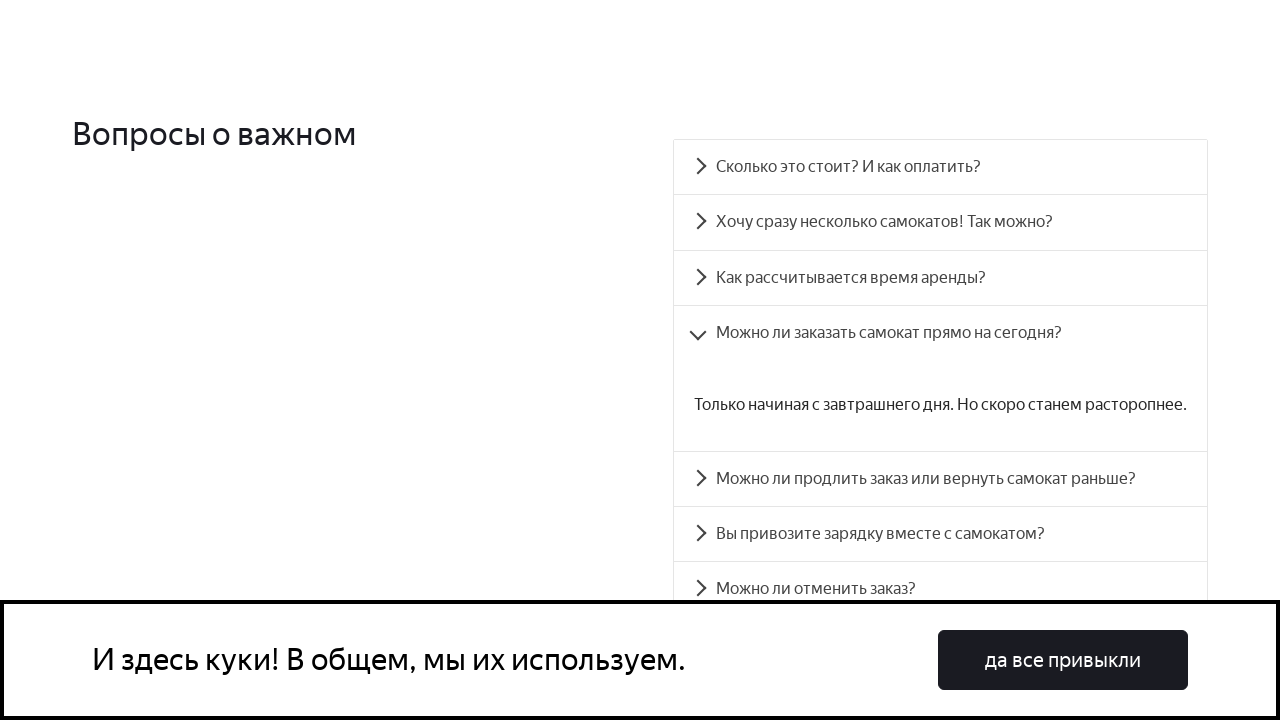

Verified accordion 3 text matches expected content
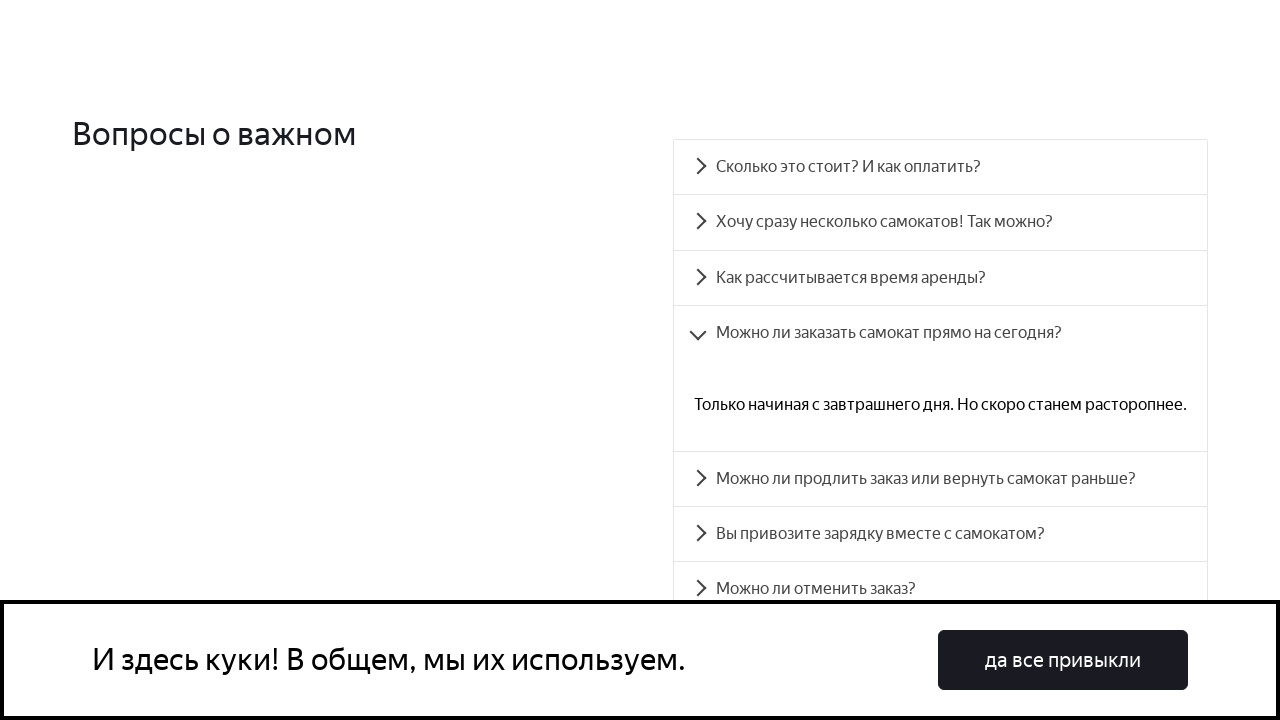

Clicked accordion button 4 at (940, 479) on [data-accordion-component='AccordionItemButton'] >> nth=4
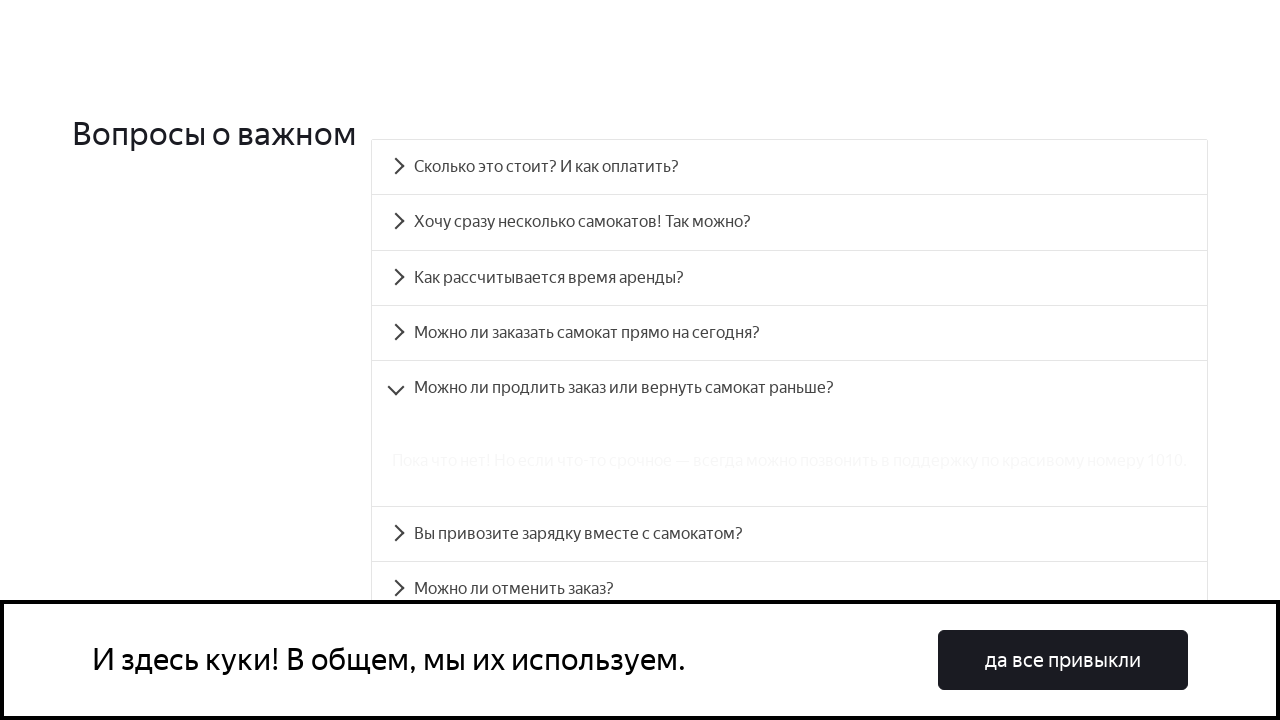

Accordion panel 4 expanded and visible
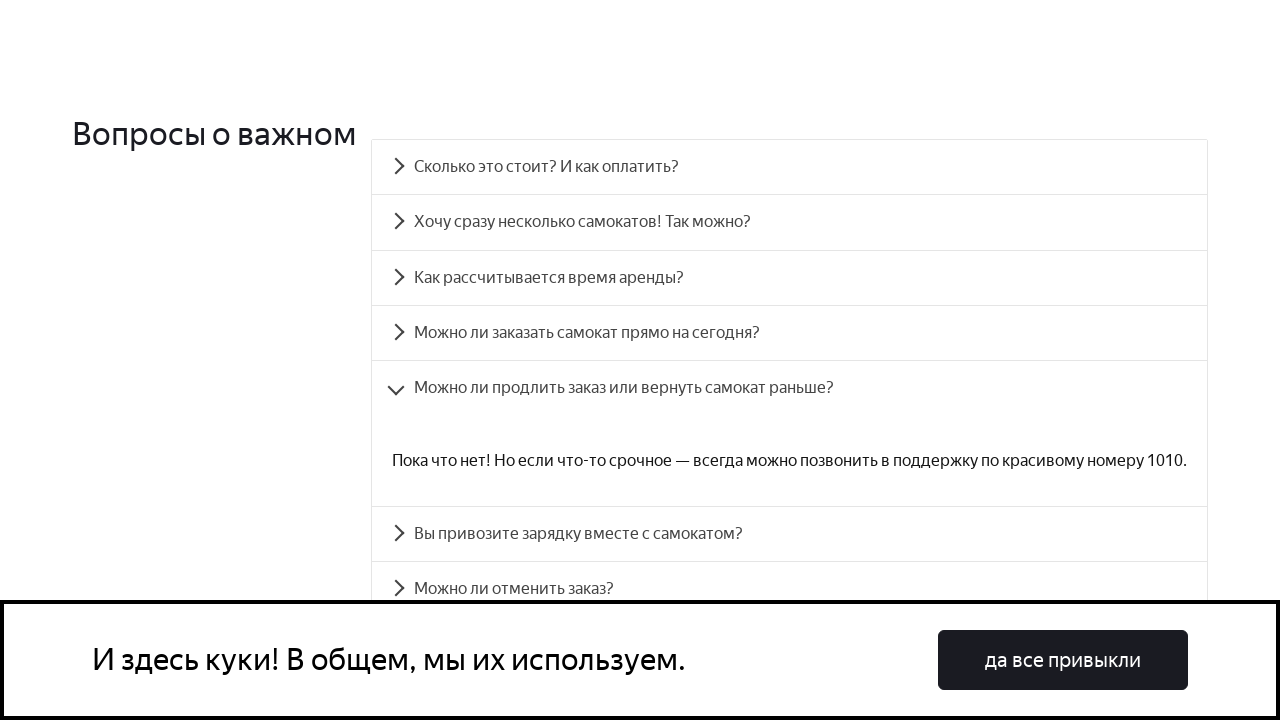

Verified accordion 4 text matches expected content
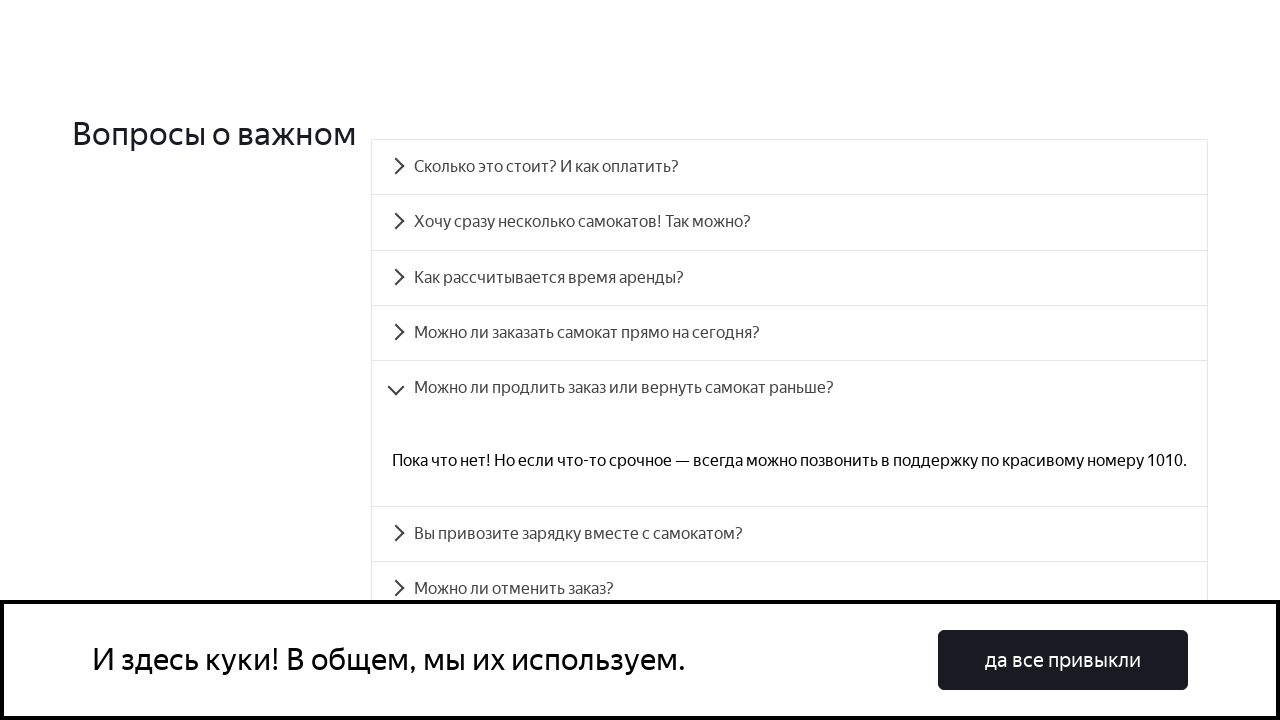

Clicked accordion button 5 at (790, 534) on [data-accordion-component='AccordionItemButton'] >> nth=5
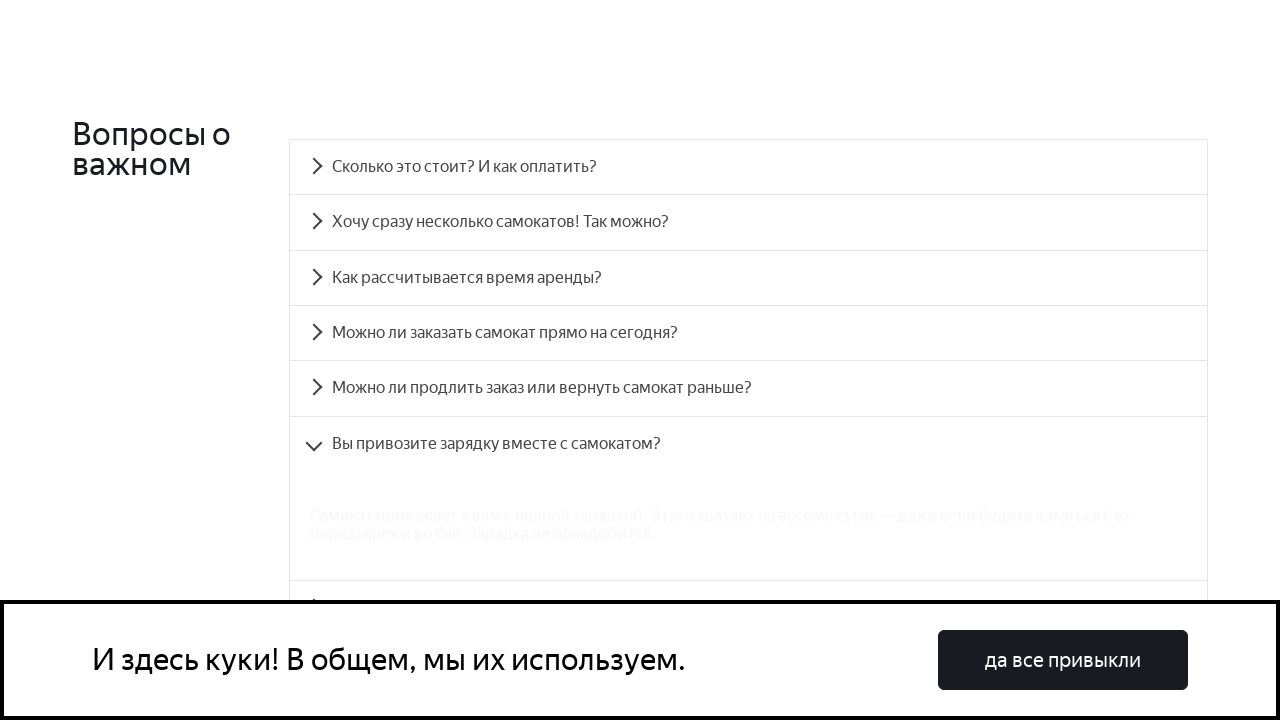

Accordion panel 5 expanded and visible
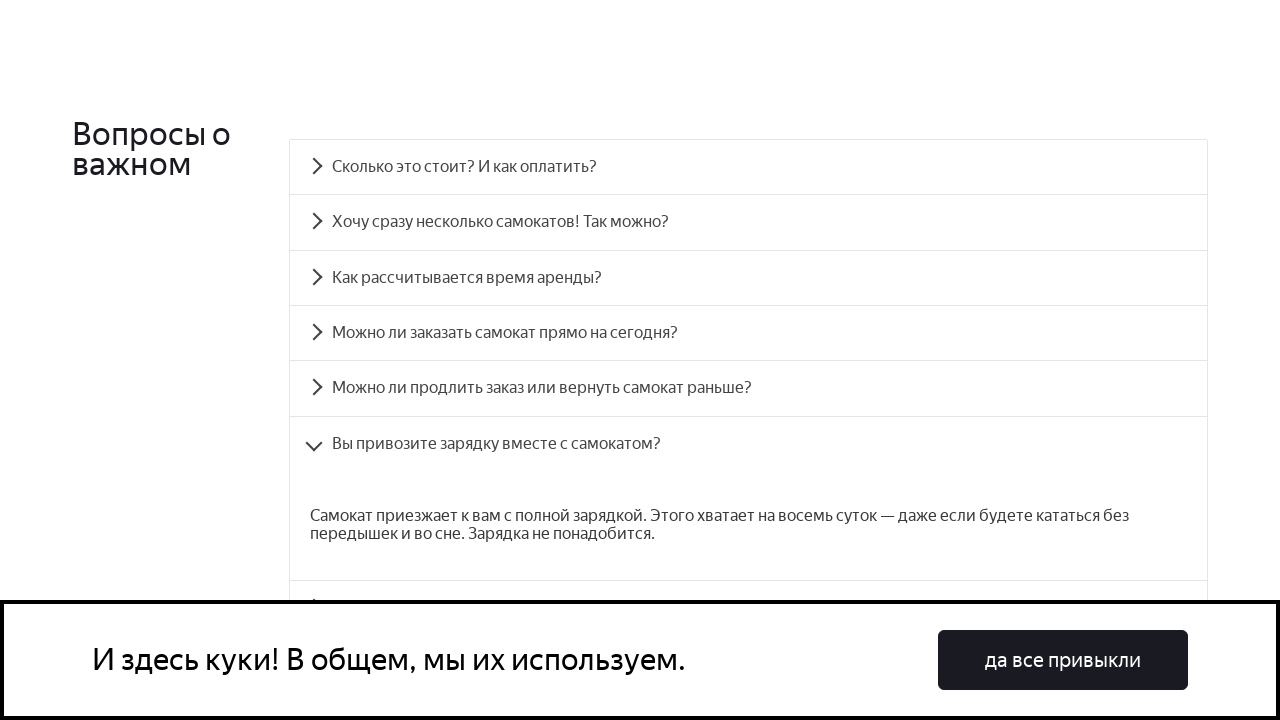

Verified accordion 5 text matches expected content
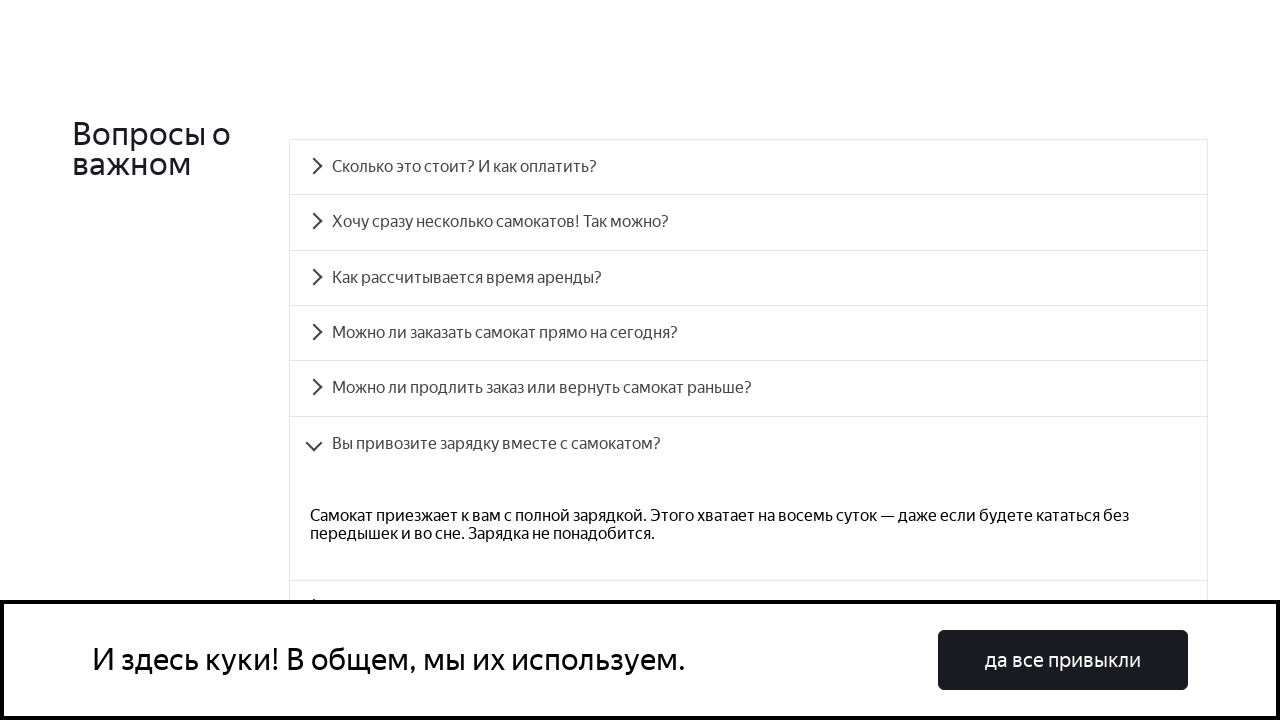

Clicked accordion button 6 at (748, 436) on [data-accordion-component='AccordionItemButton'] >> nth=6
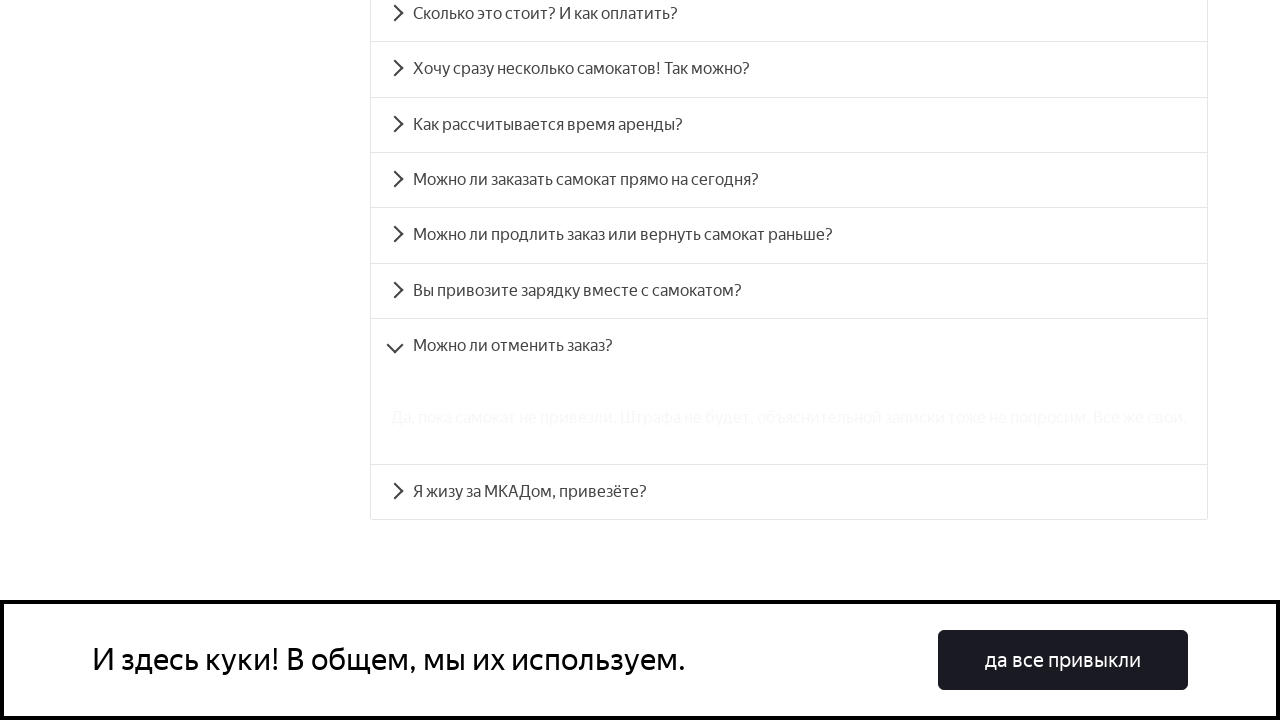

Accordion panel 6 expanded and visible
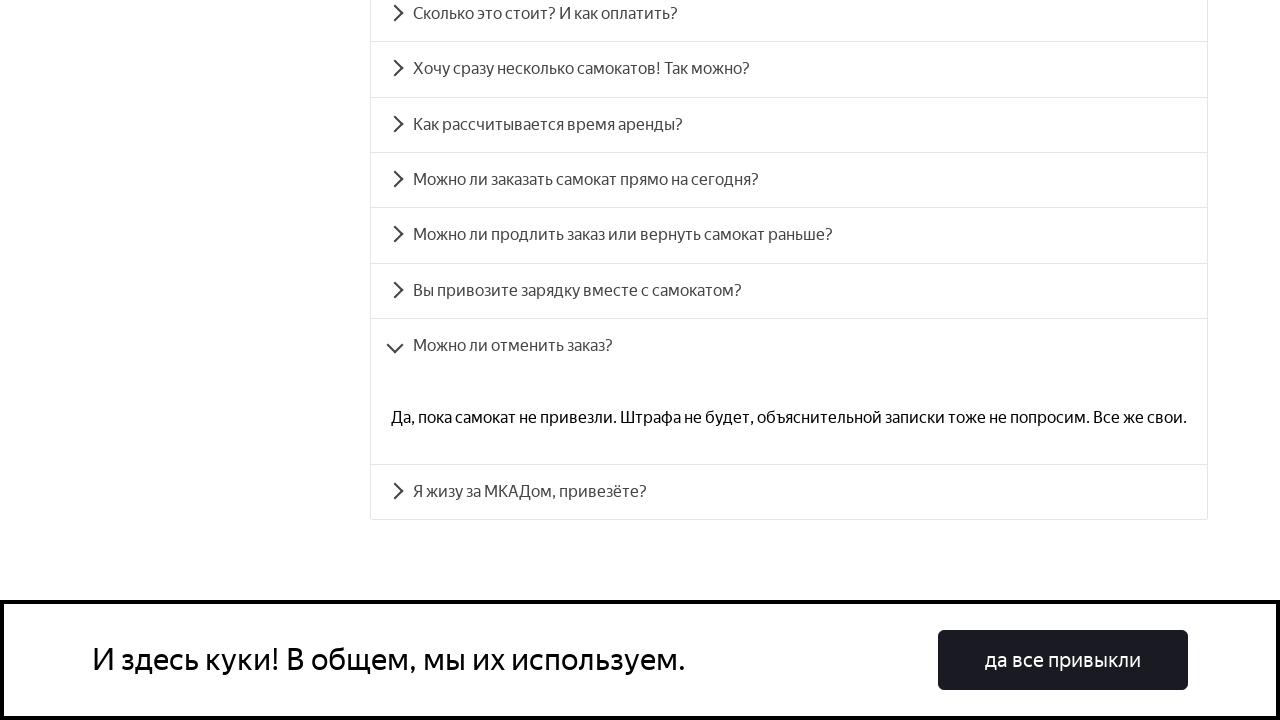

Verified accordion 6 text matches expected content
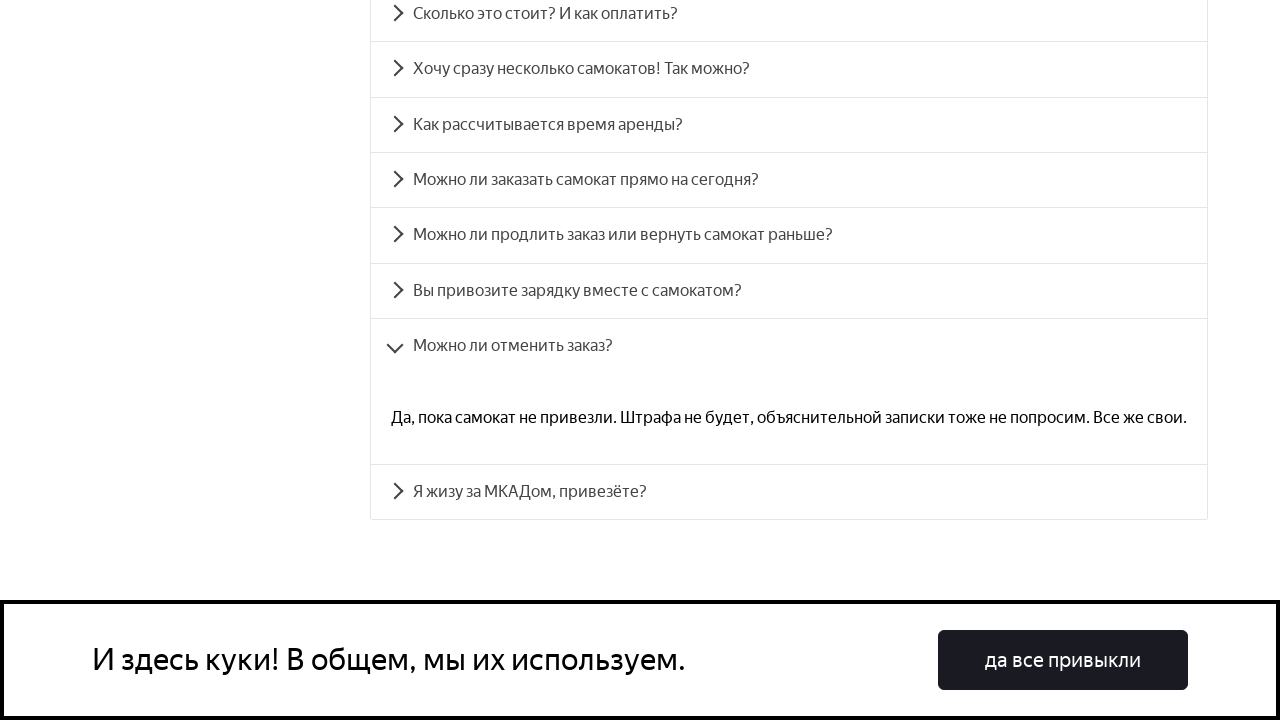

Clicked accordion button 7 at (789, 492) on [data-accordion-component='AccordionItemButton'] >> nth=7
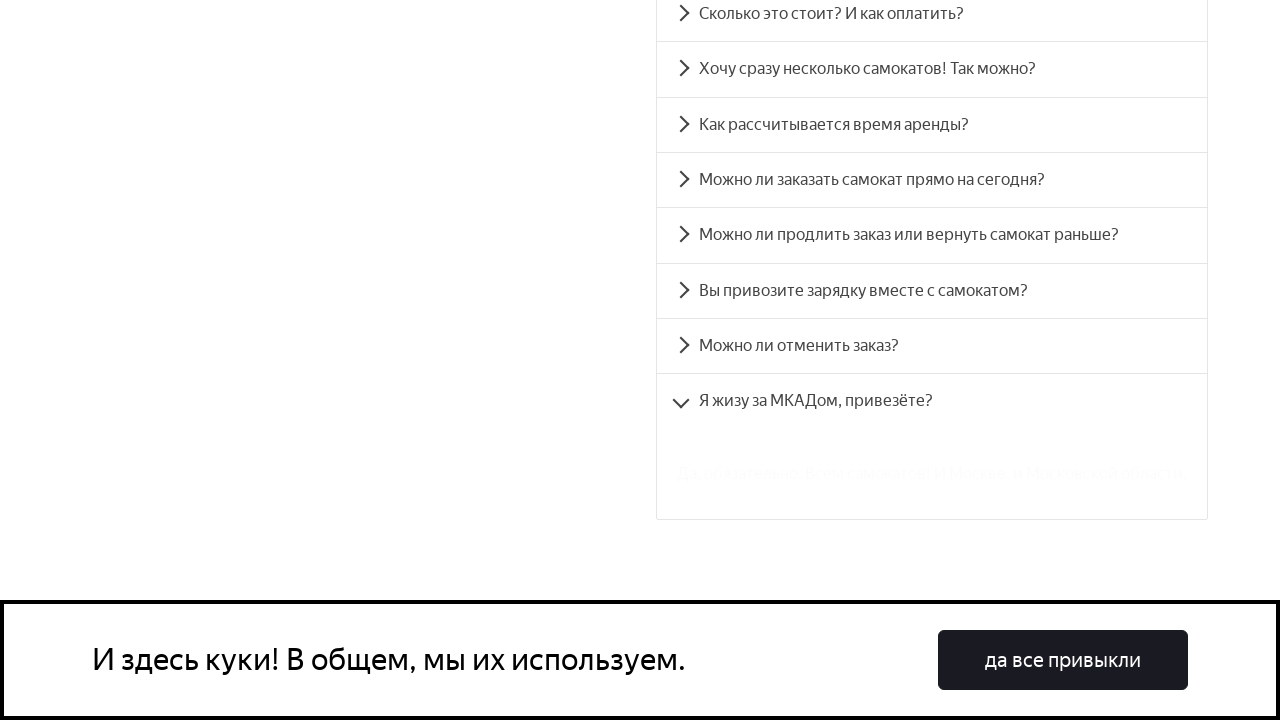

Accordion panel 7 expanded and visible
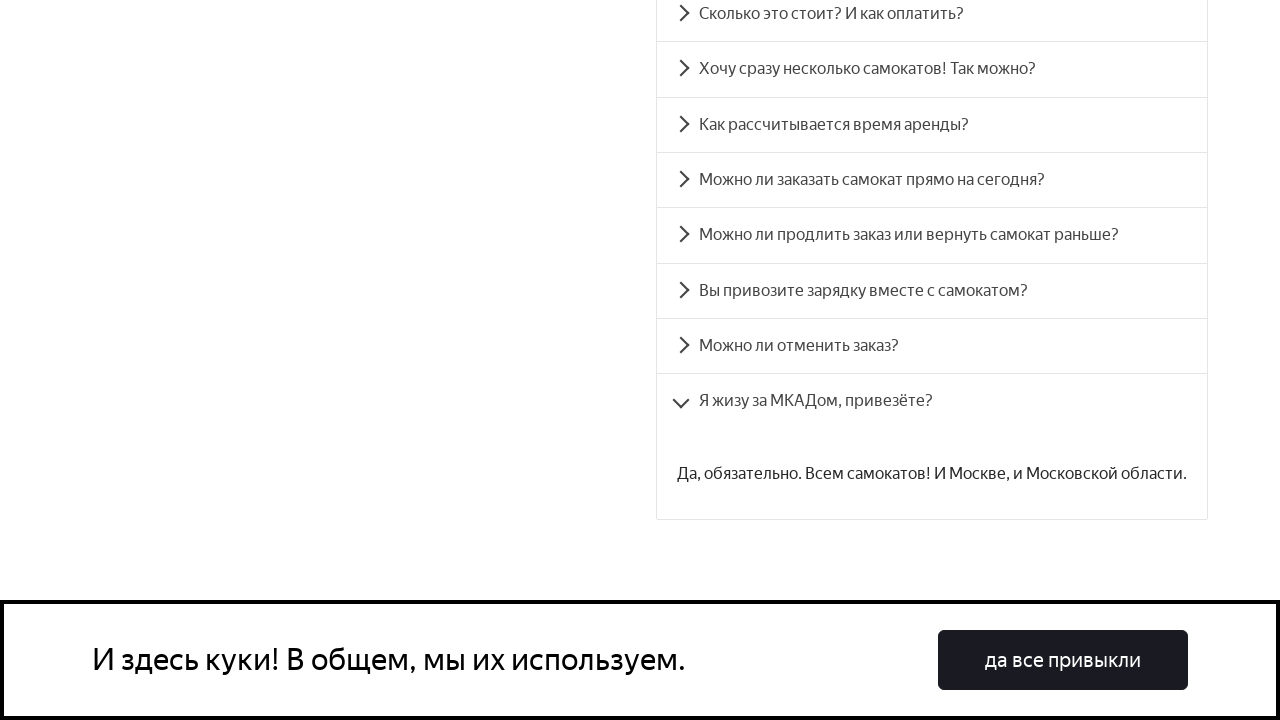

Verified accordion 7 text matches expected content
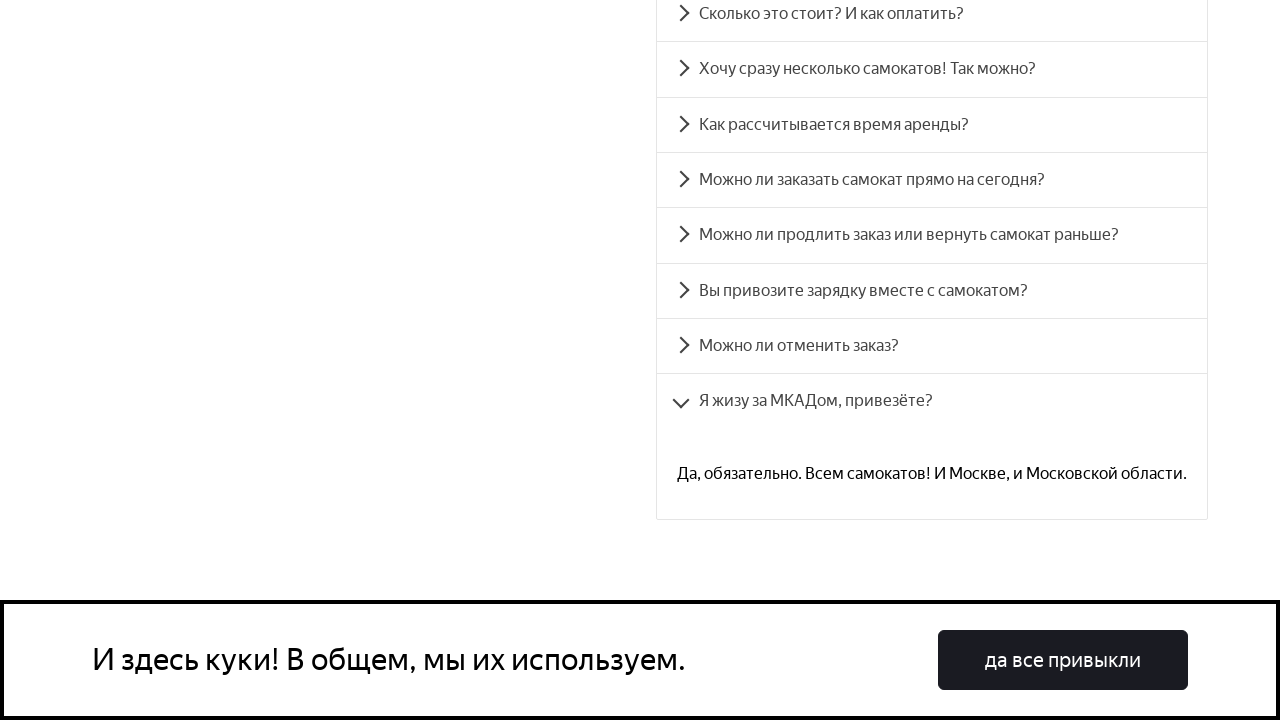

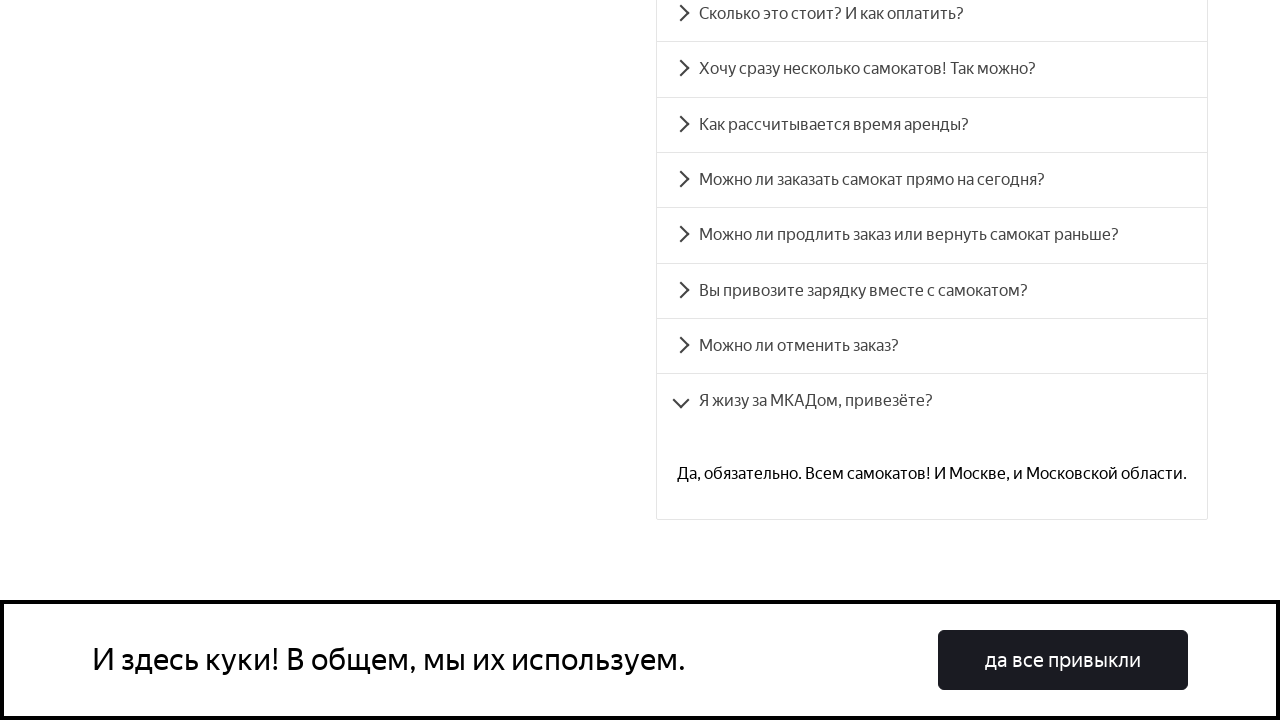